Tests the calculator functionality by performing an addition operation (5 + 3) and verifying the result equals 8

Starting URL: https://www.calculator.net

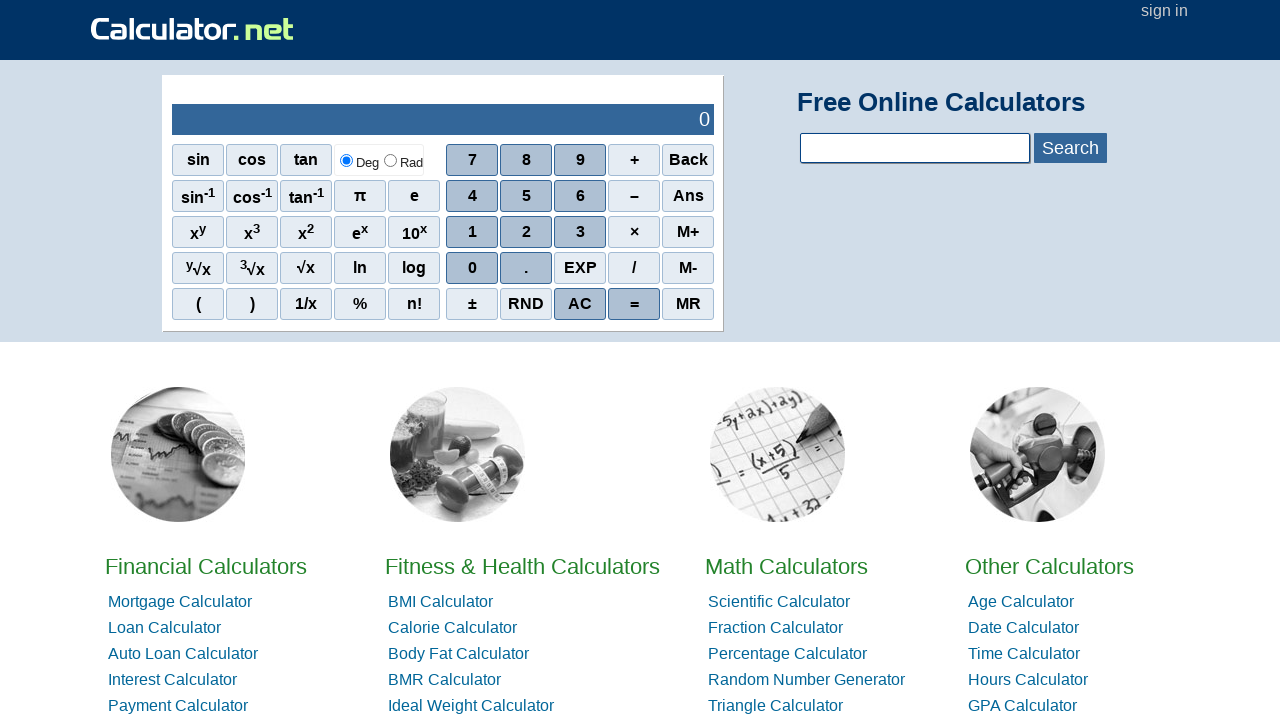

Clicked number 5 on calculator at (526, 196) on span[onclick='r(5)']
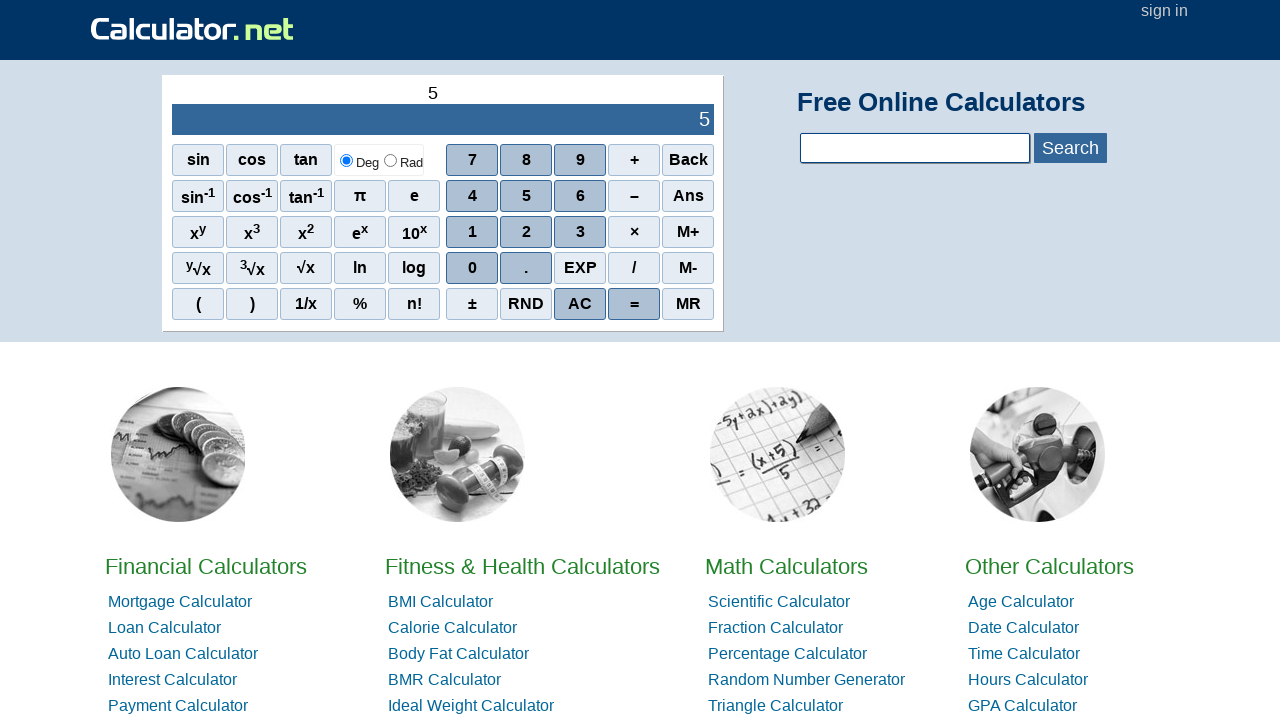

Clicked plus operator at (634, 160) on xpath=//span[.='+']
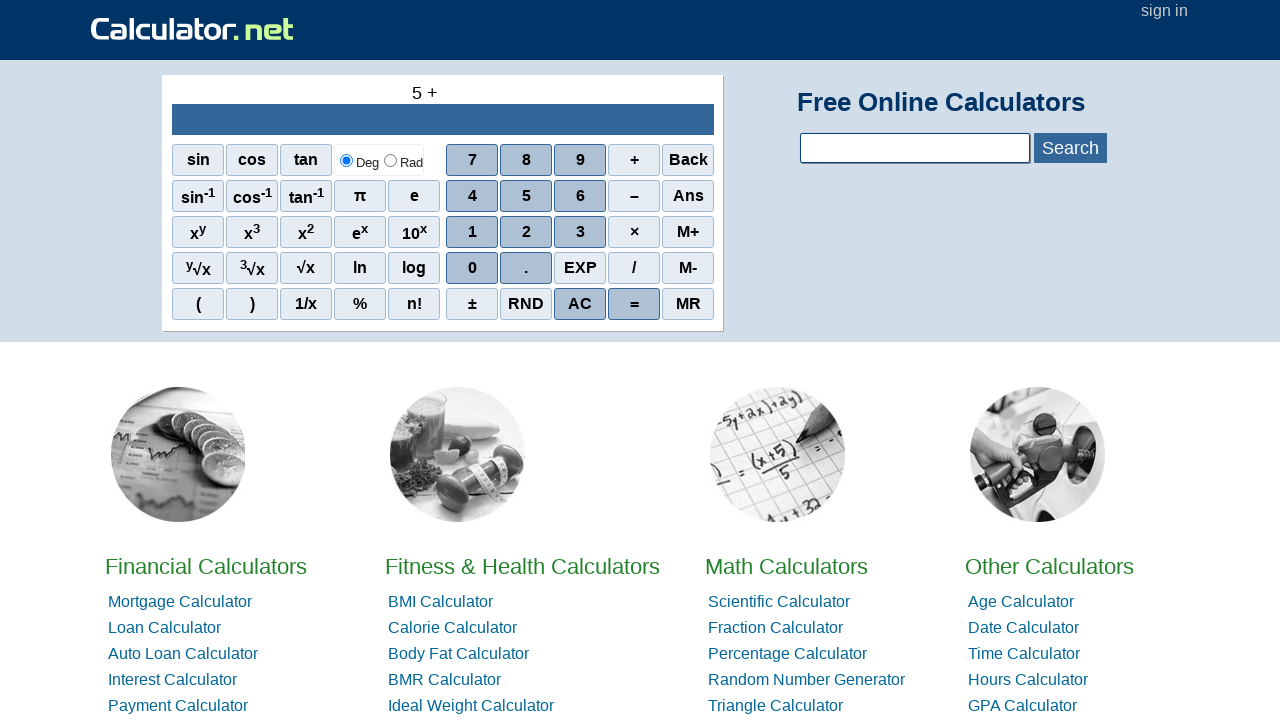

Clicked number 3 on calculator at (580, 232) on span[onclick='r(3)']
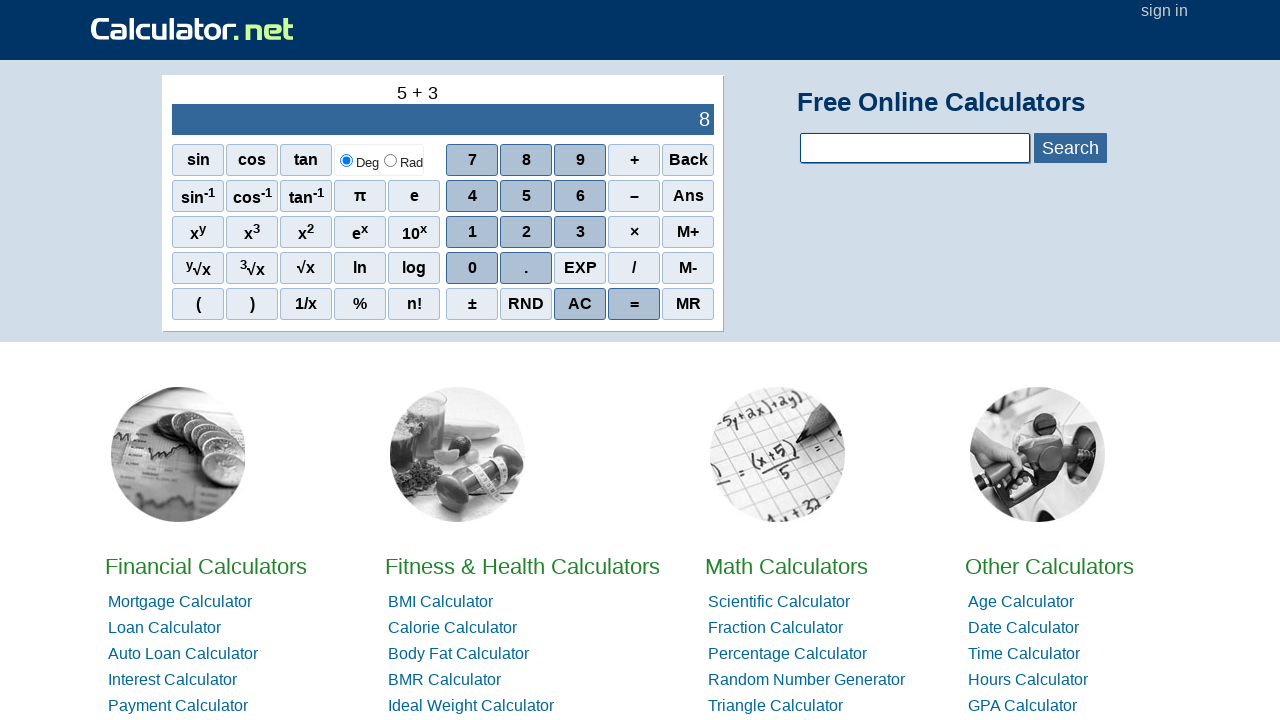

Clicked equals button to compute result at (634, 304) on xpath=//span[text()='=']
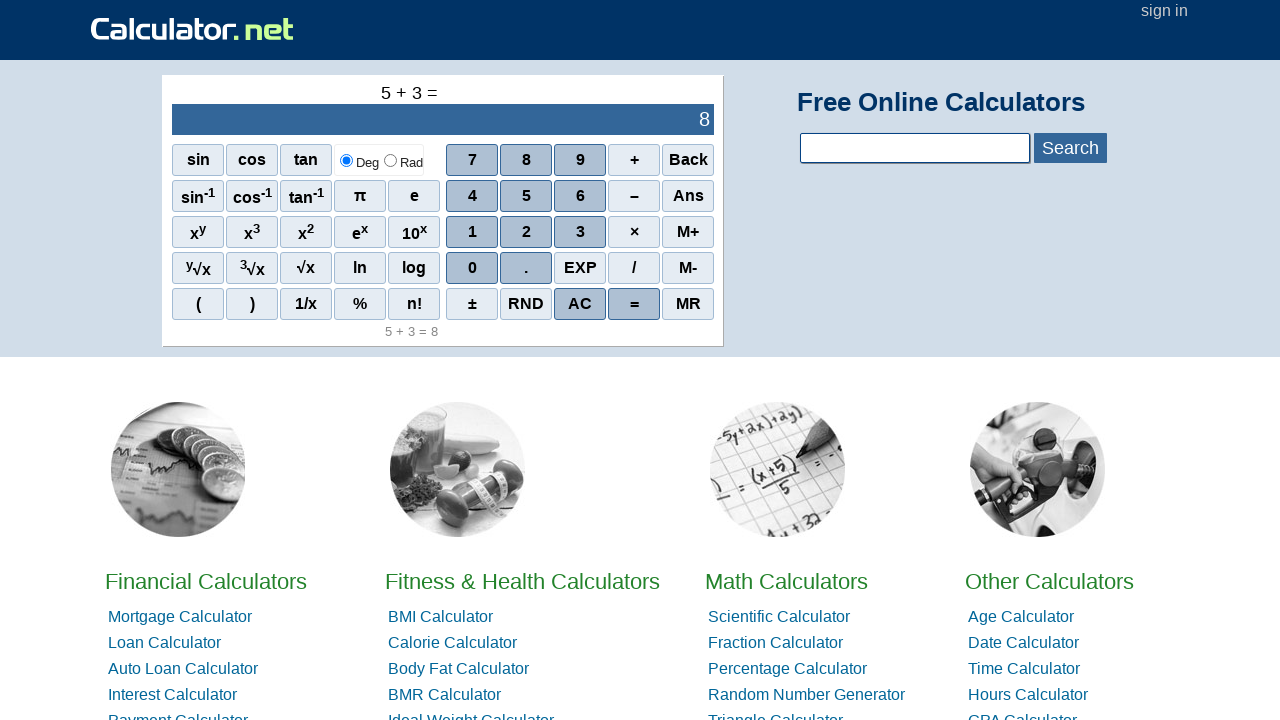

Result output displayed showing 8
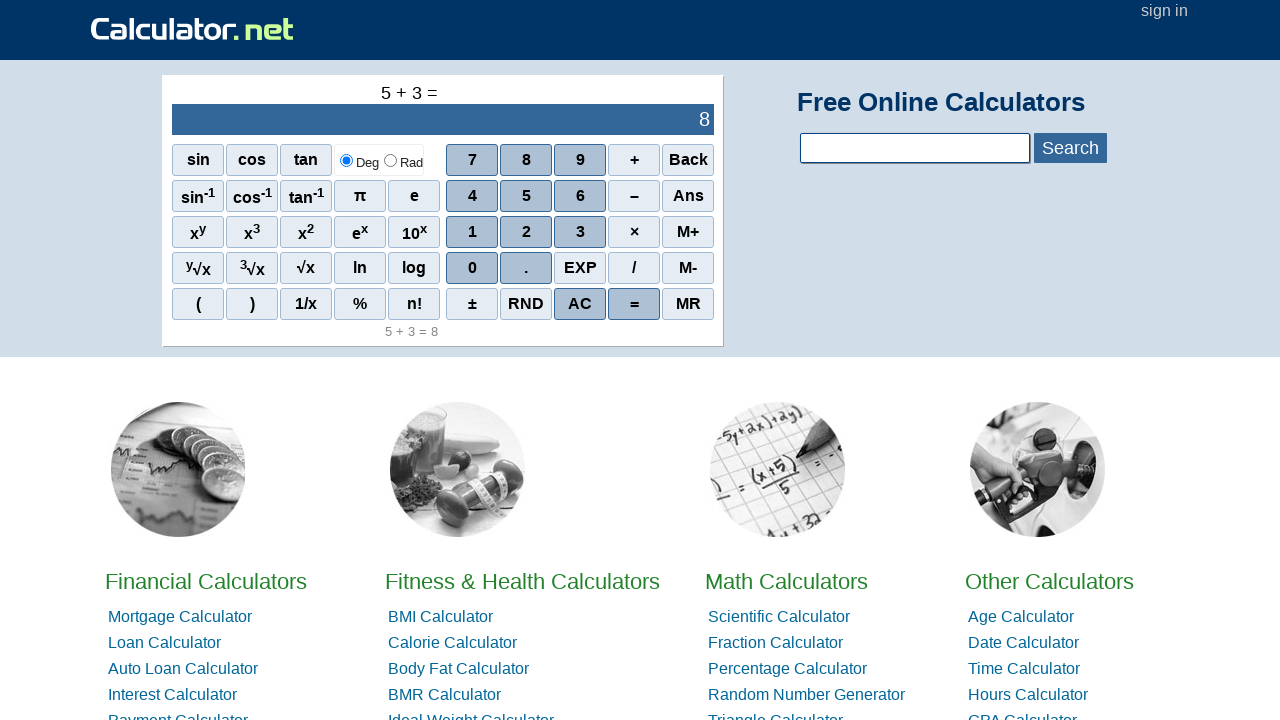

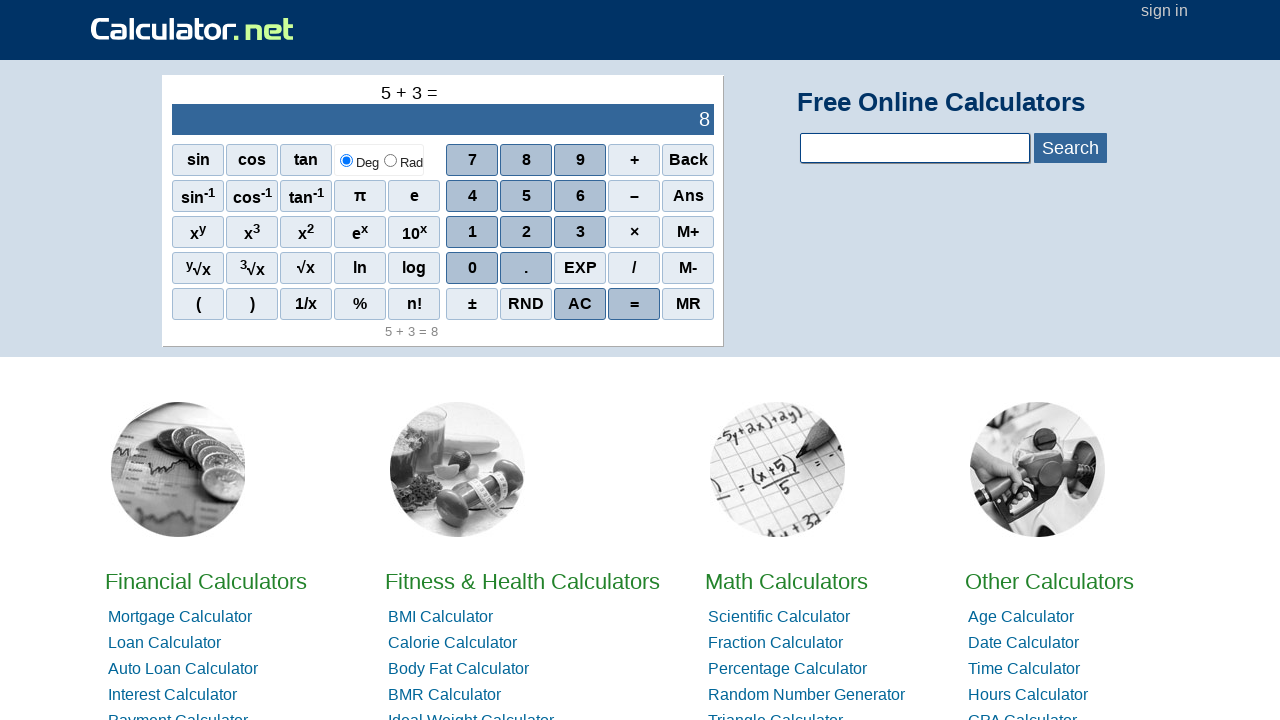